Fills out a FormSmarts survey form by selecting radio buttons for business type, frequency, and satisfaction level, and choosing options from dropdown menus for discovery source and duration.

Starting URL: https://formsmarts.com/form/yu?mode=h5

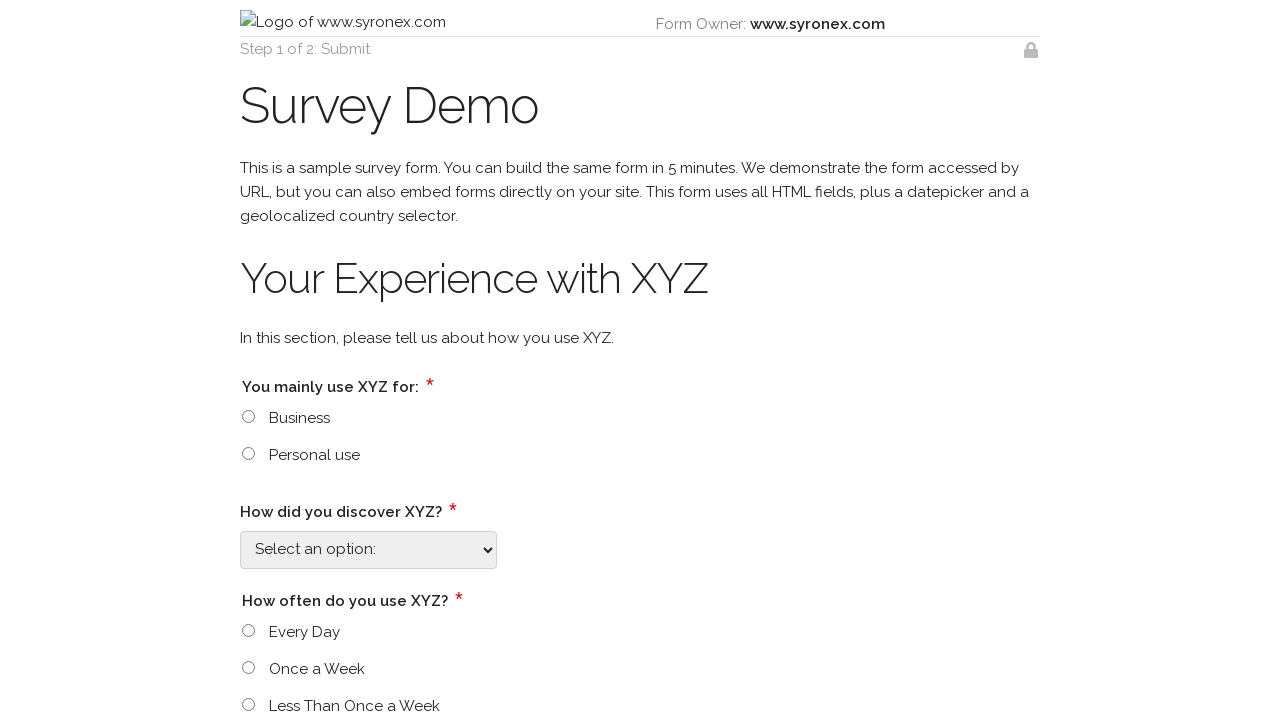

Selected 'Business' radio button for business type at (248, 416) on input[type='radio'][value='Business']
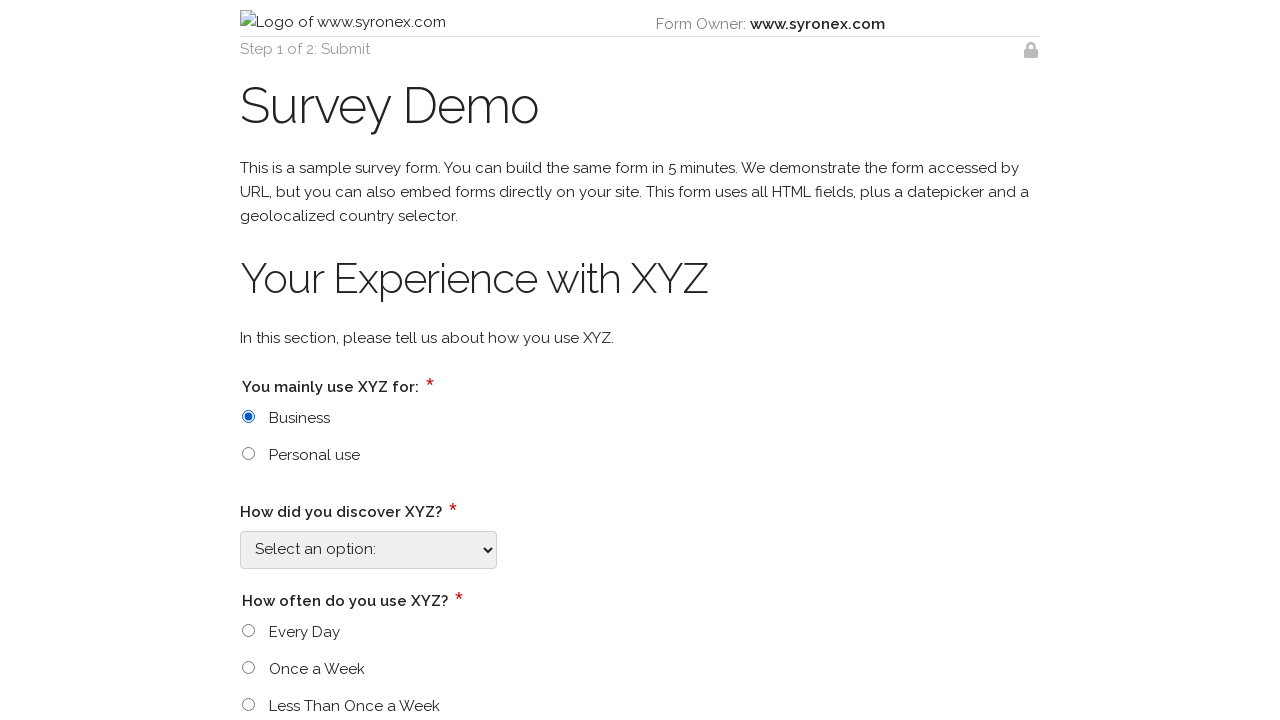

Clicked on 'How did you discover us' dropdown at (368, 550) on select[id$='_4588']
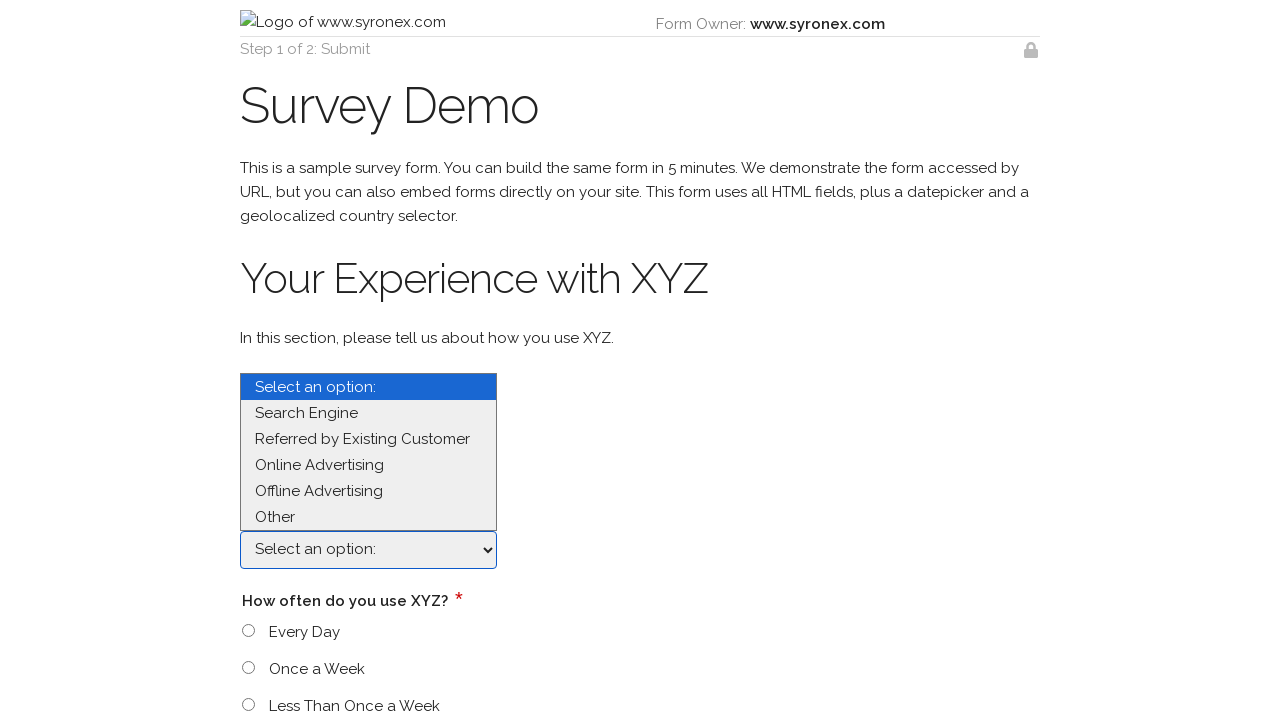

Selected 'Online Advertising' from discovery source dropdown on select[id$='_4588']
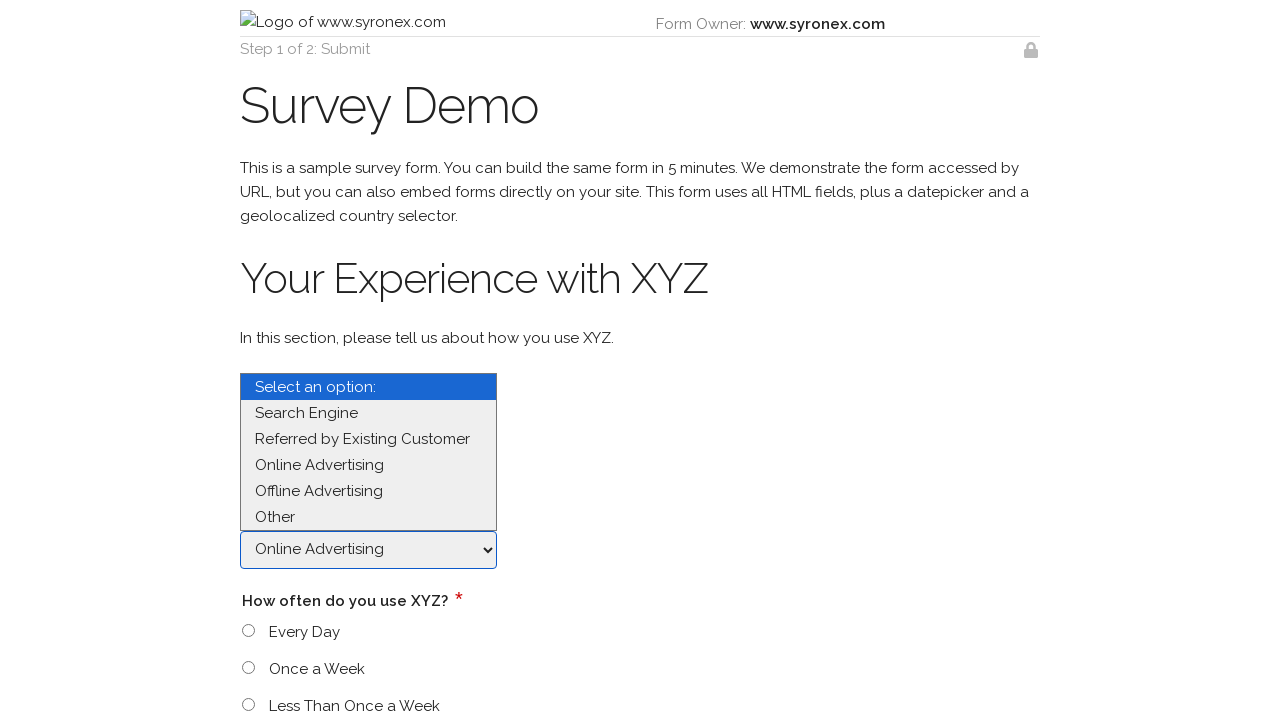

Selected 'Every Day' radio button for frequency at (248, 631) on input[type='radio'][value='Every Day']
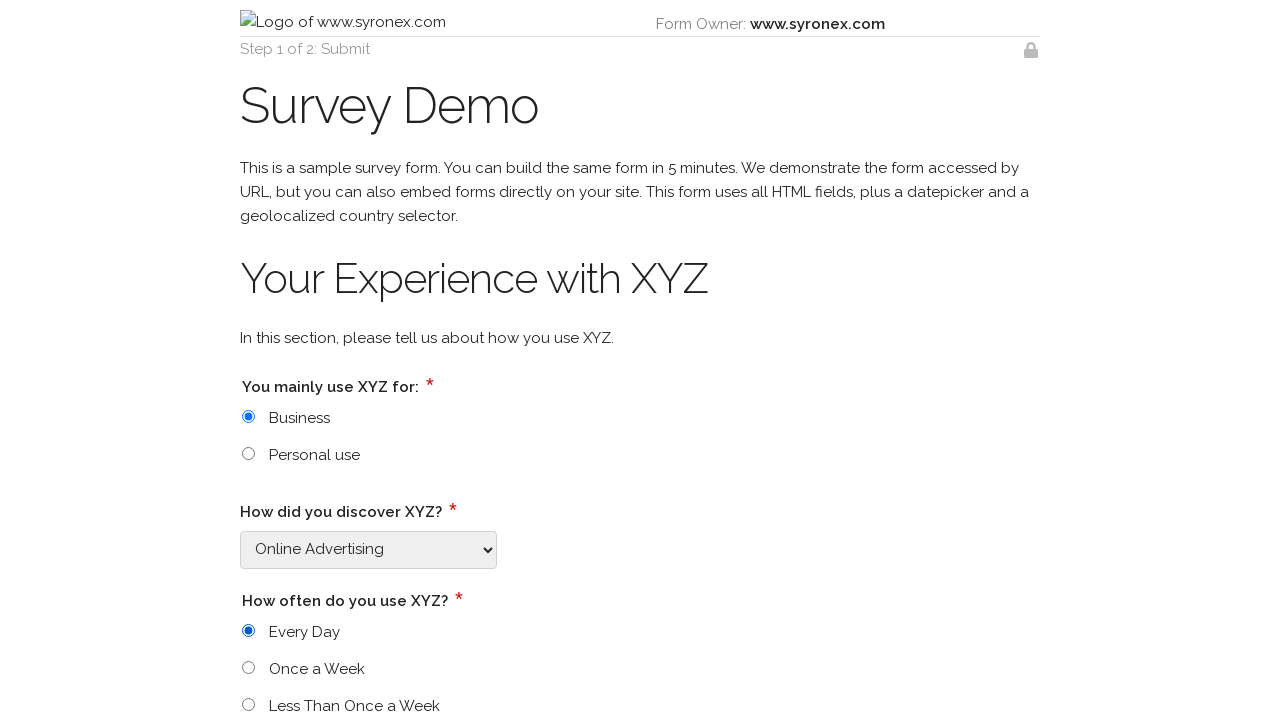

Selected 'Good' radio button for satisfaction level at (248, 361) on input[type='radio'][value='Good']
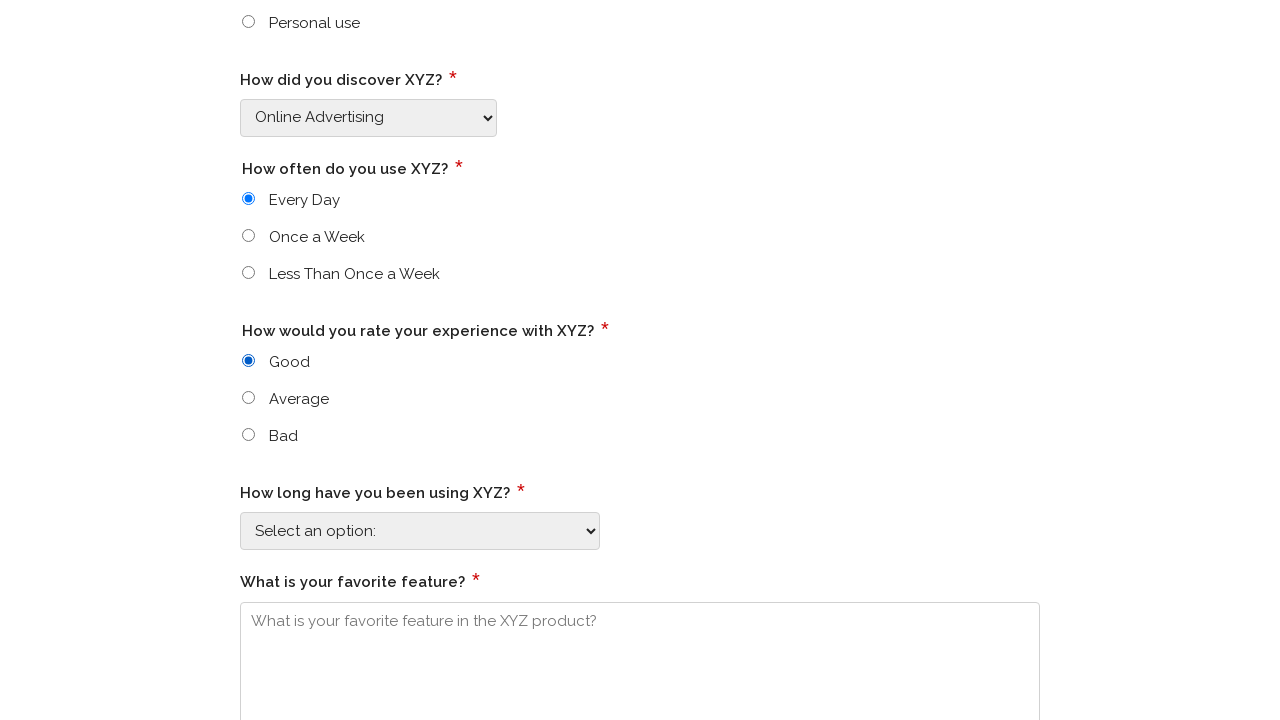

Clicked on 'How long' duration dropdown at (420, 531) on select[id$='_4597']
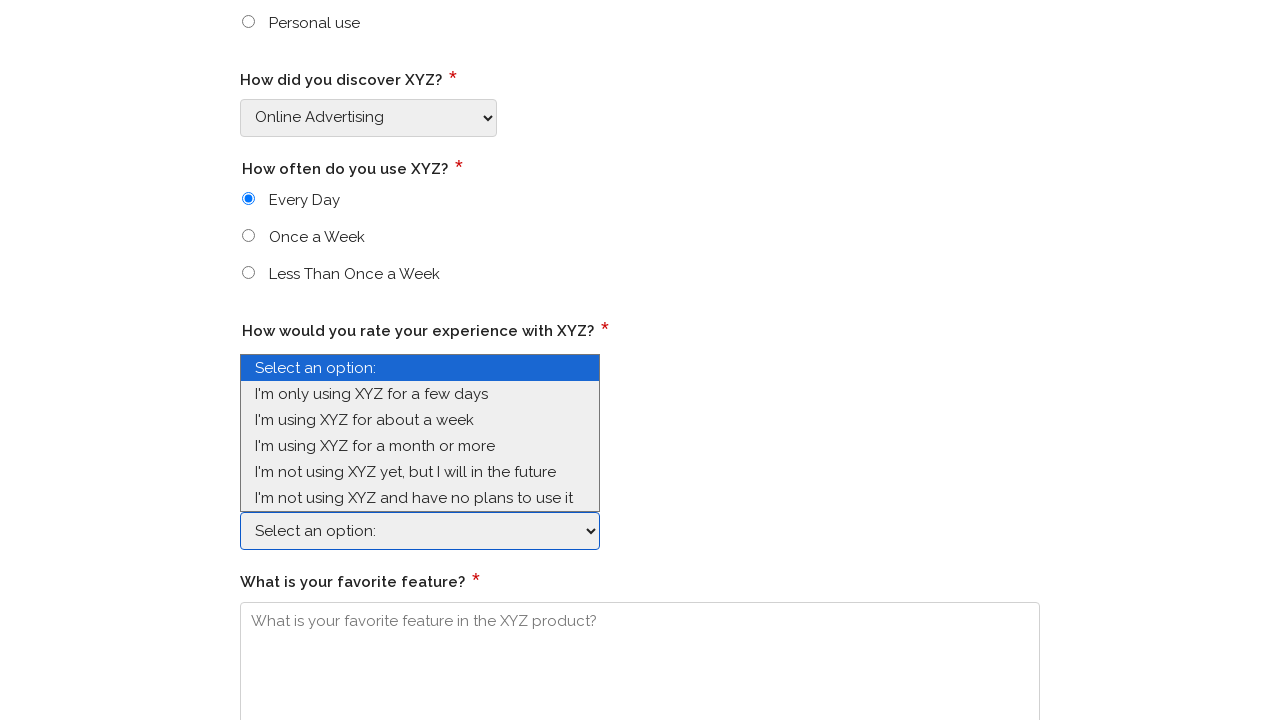

Selected 4th option from duration dropdown on select[id$='_4597']
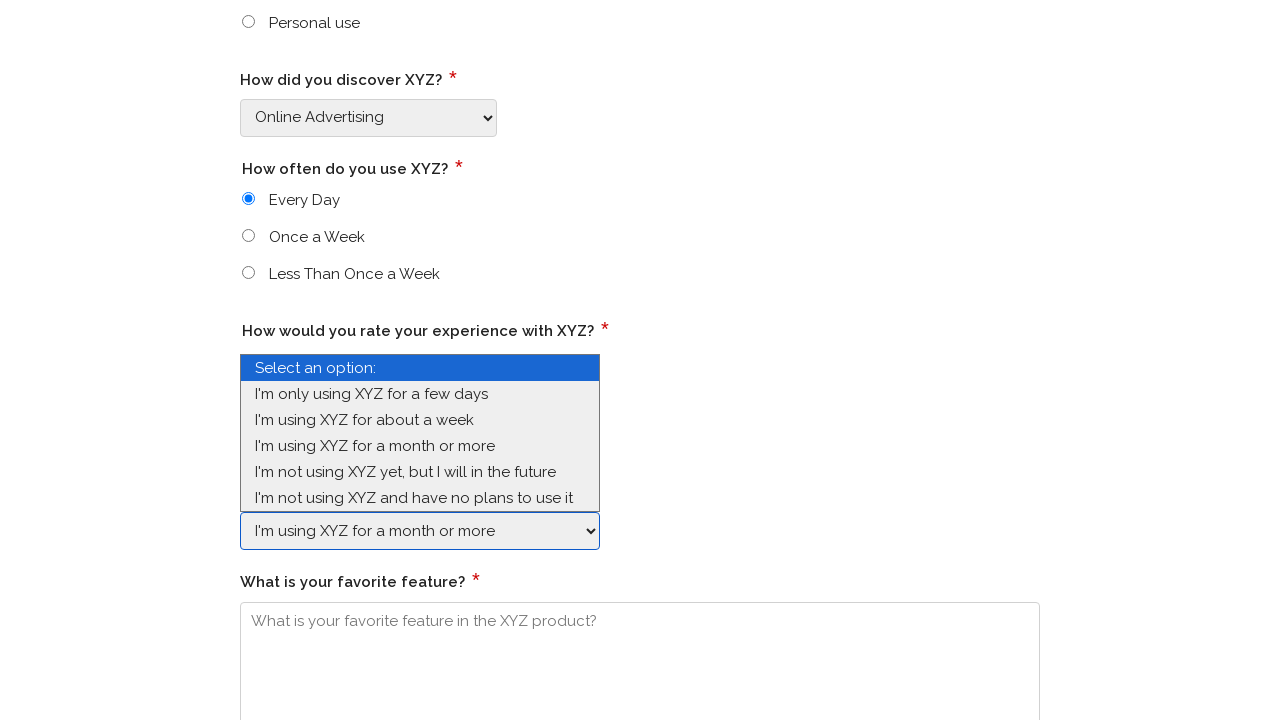

Clicked to close dropdown by selecting 'Good' satisfaction radio button again at (248, 361) on input[type='radio'][value='Good']
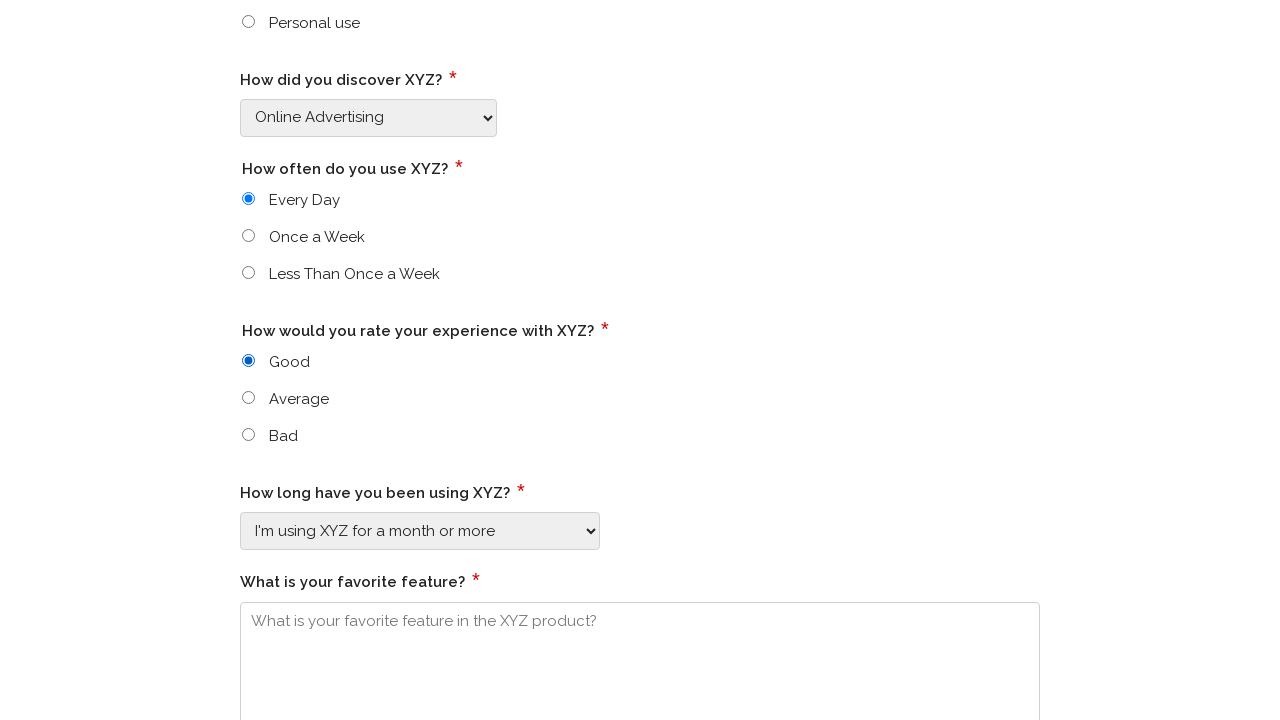

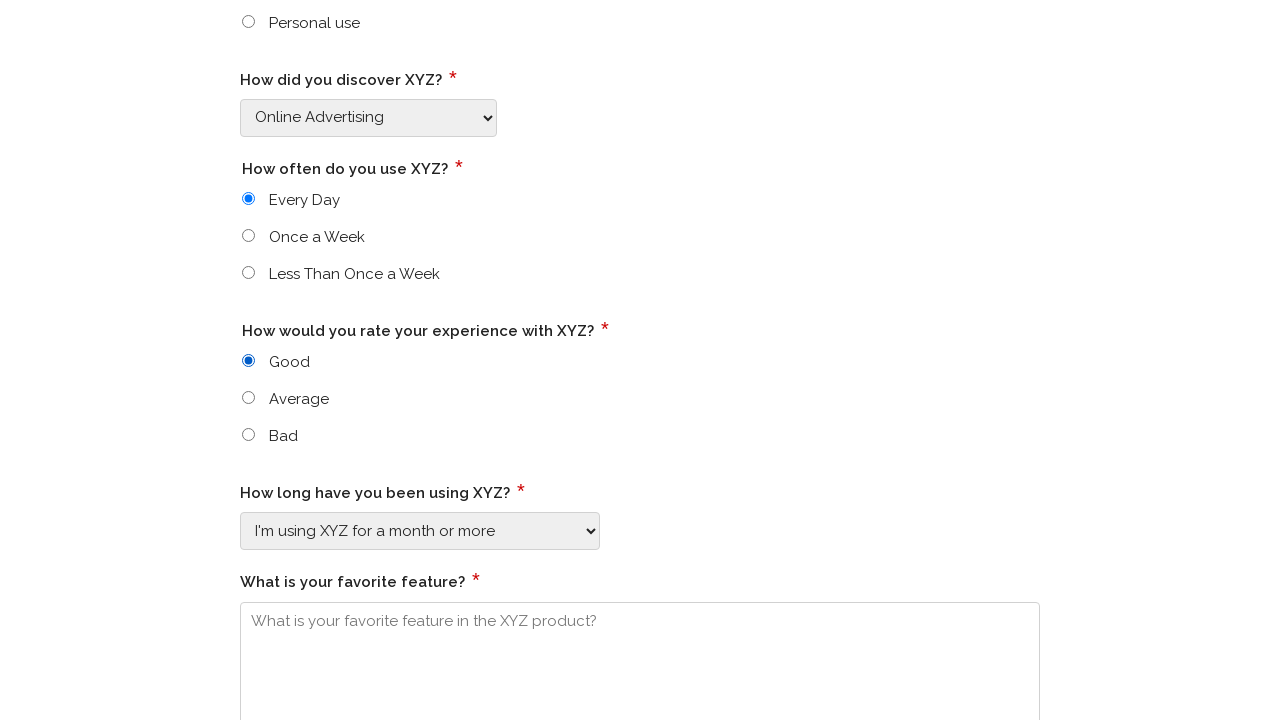